Navigates to the UK Government website homepage, scrolls to and clicks the "Accessibility statement" link in the footer, and verifies the accessibility statement page loads with the correct heading.

Starting URL: https://www.gov.uk

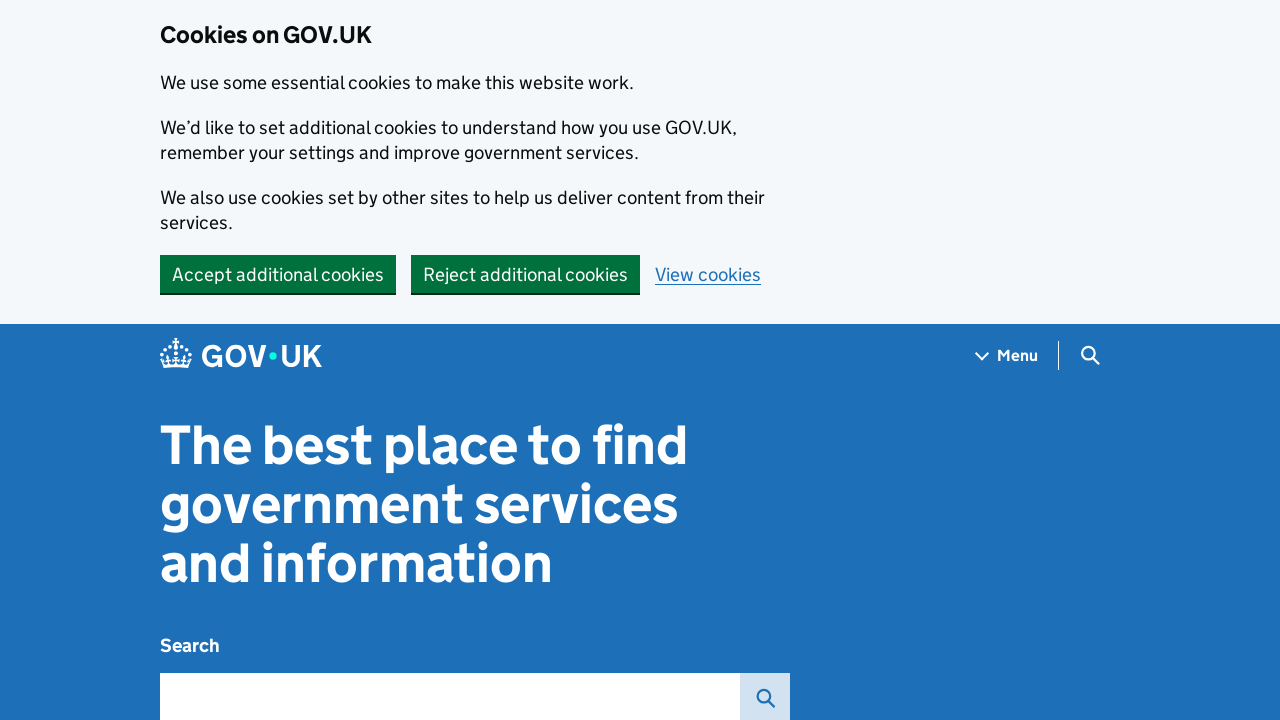

Scrolled Accessibility statement link into view
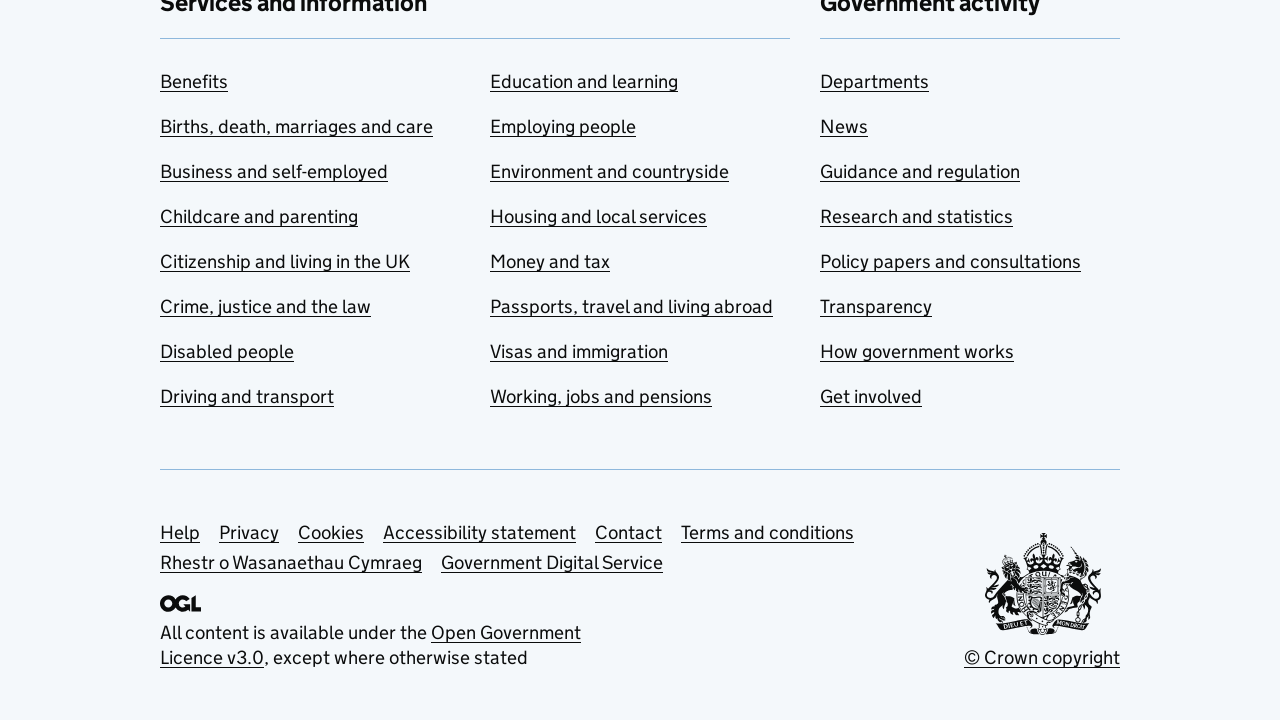

Clicked Accessibility statement link at (480, 533) on text=Accessibility statement
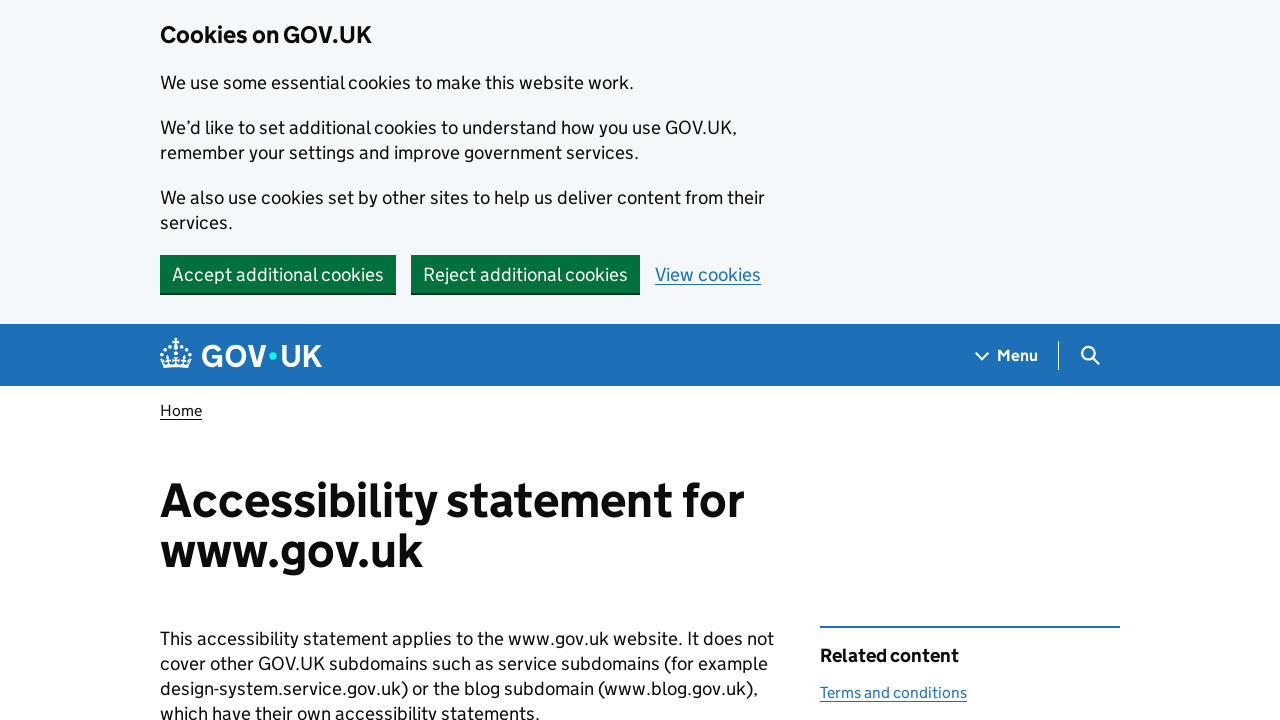

Accessibility statement page loaded (domcontentloaded)
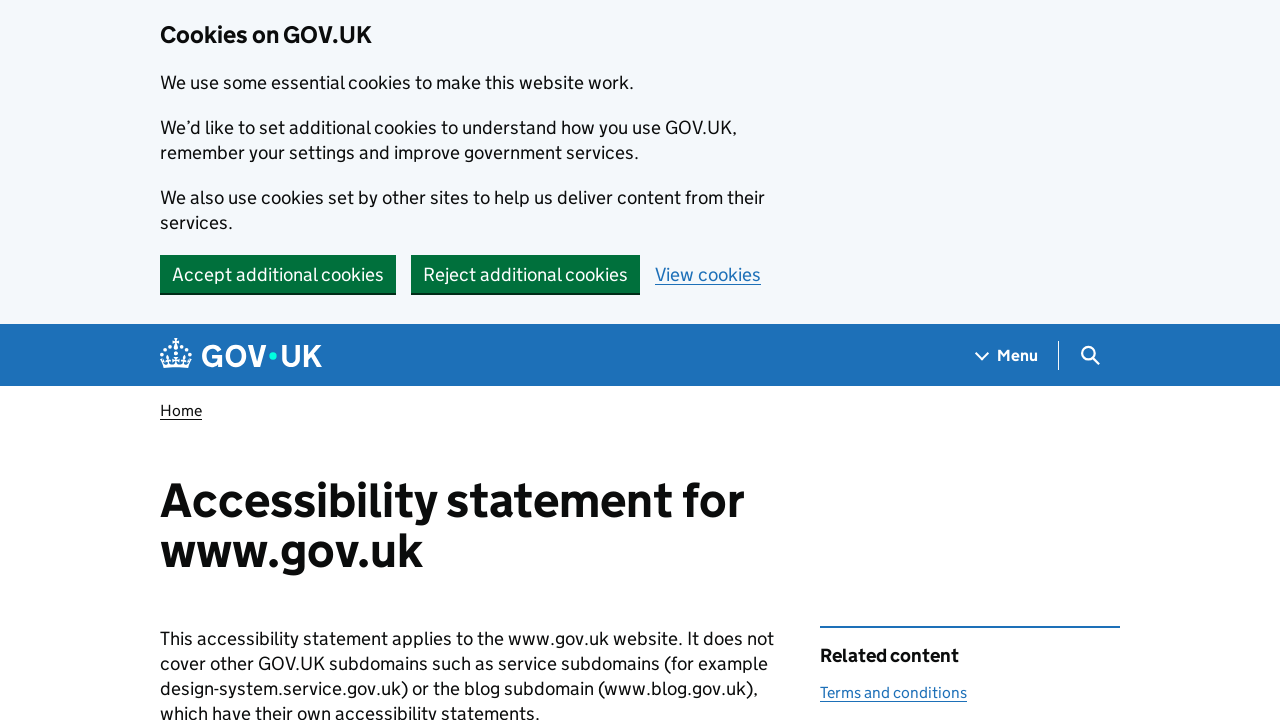

Retrieved h1 heading text from accessibility statement page
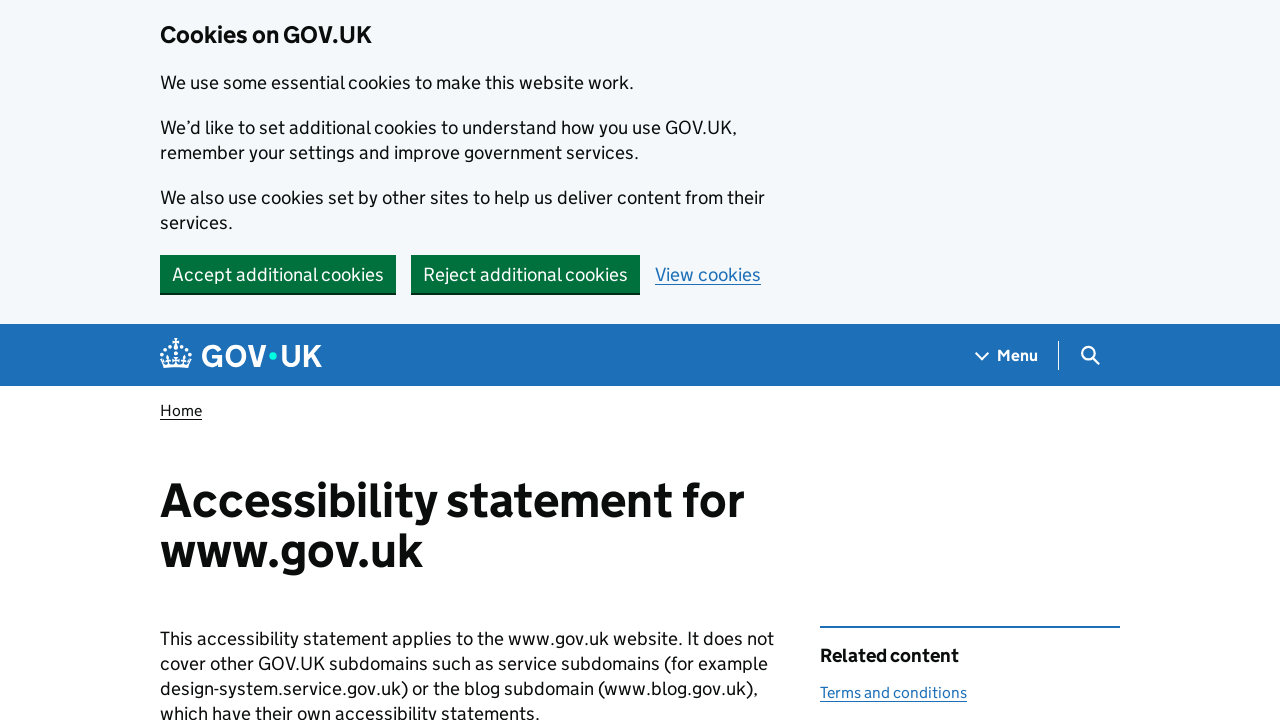

Verified h1 heading contains 'Accessibility statement'
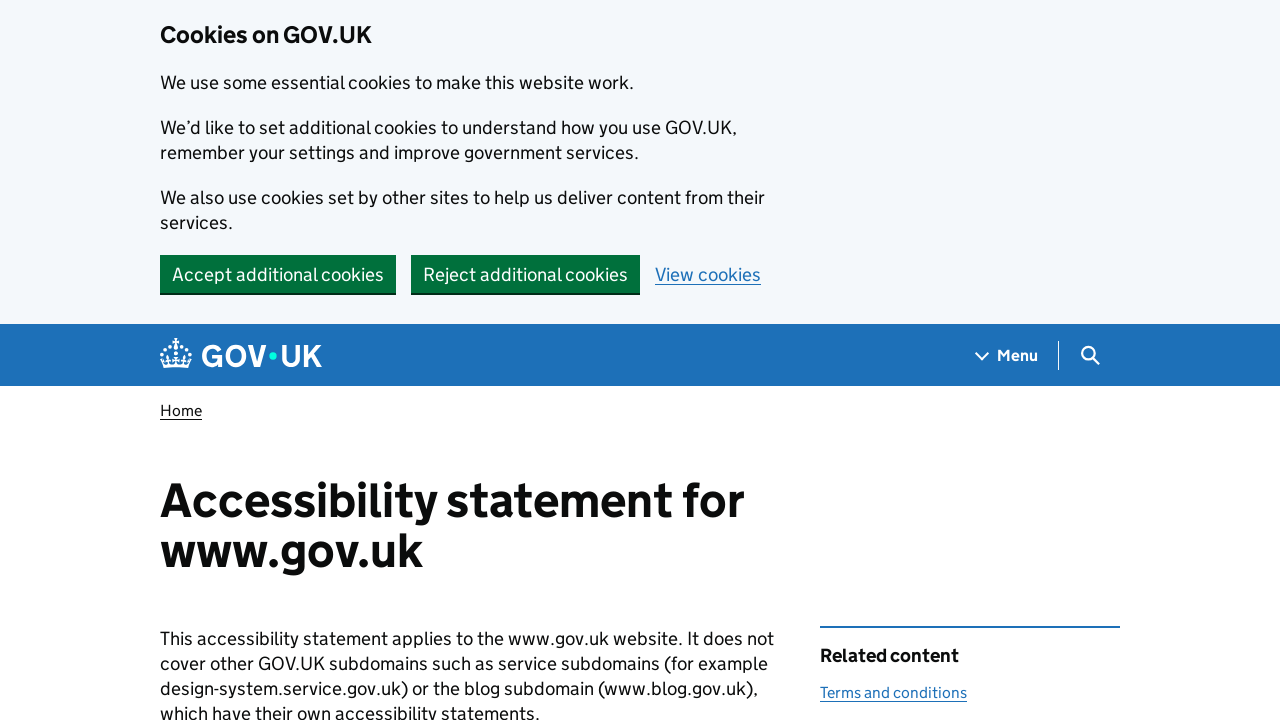

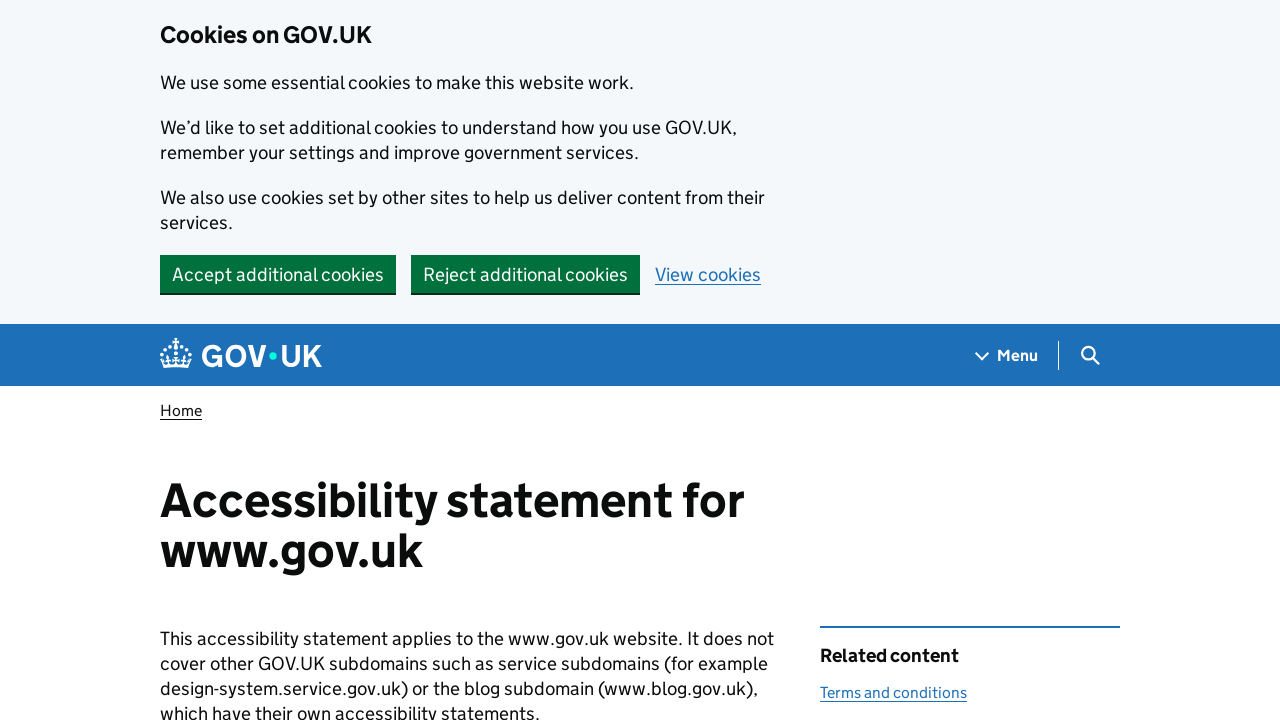